Tests JavaScript scroll functionality by navigating to a page with a large table and scrolling the table element into view using JavaScript executor

Starting URL: https://the-internet.herokuapp.com/large

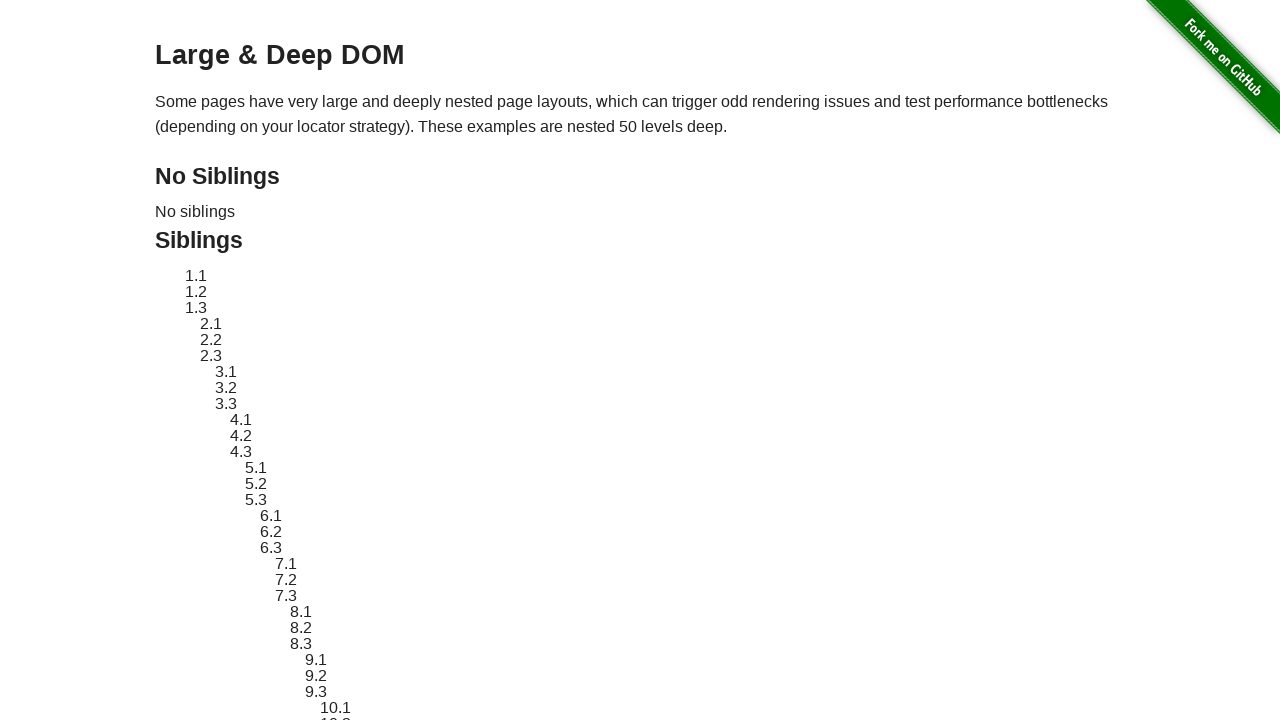

Located the large table element
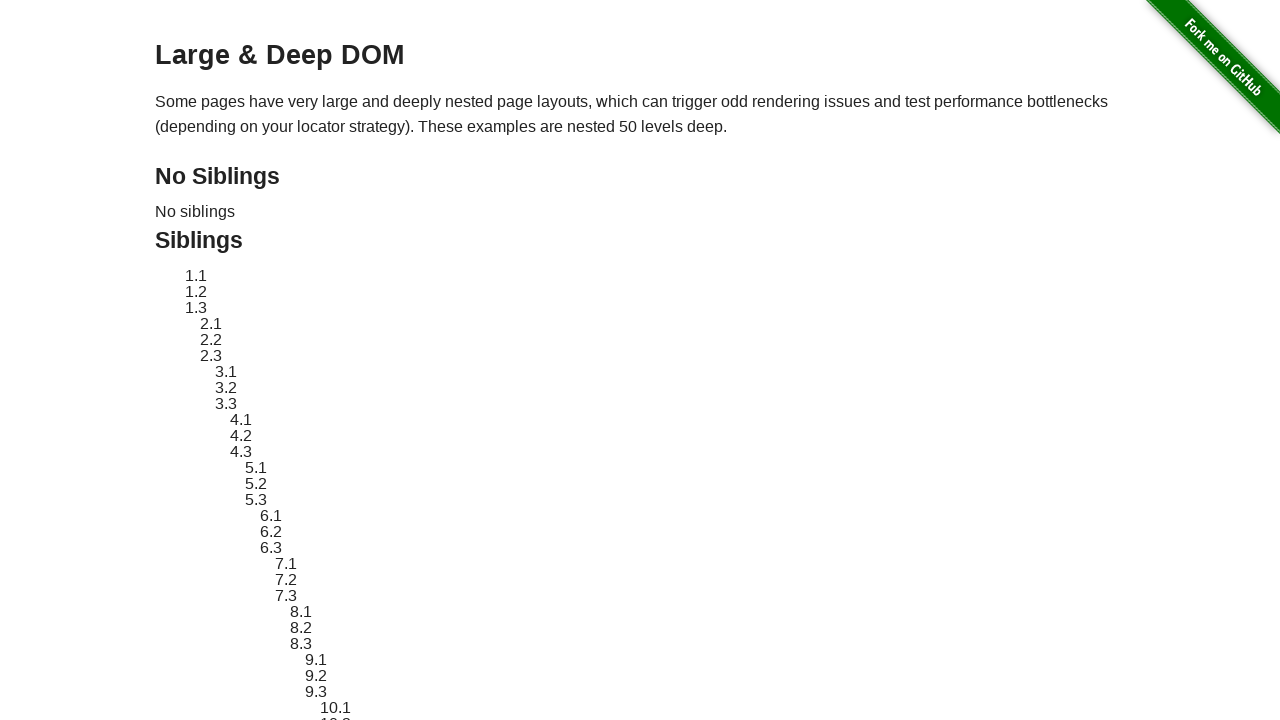

Scrolled large table into view if needed
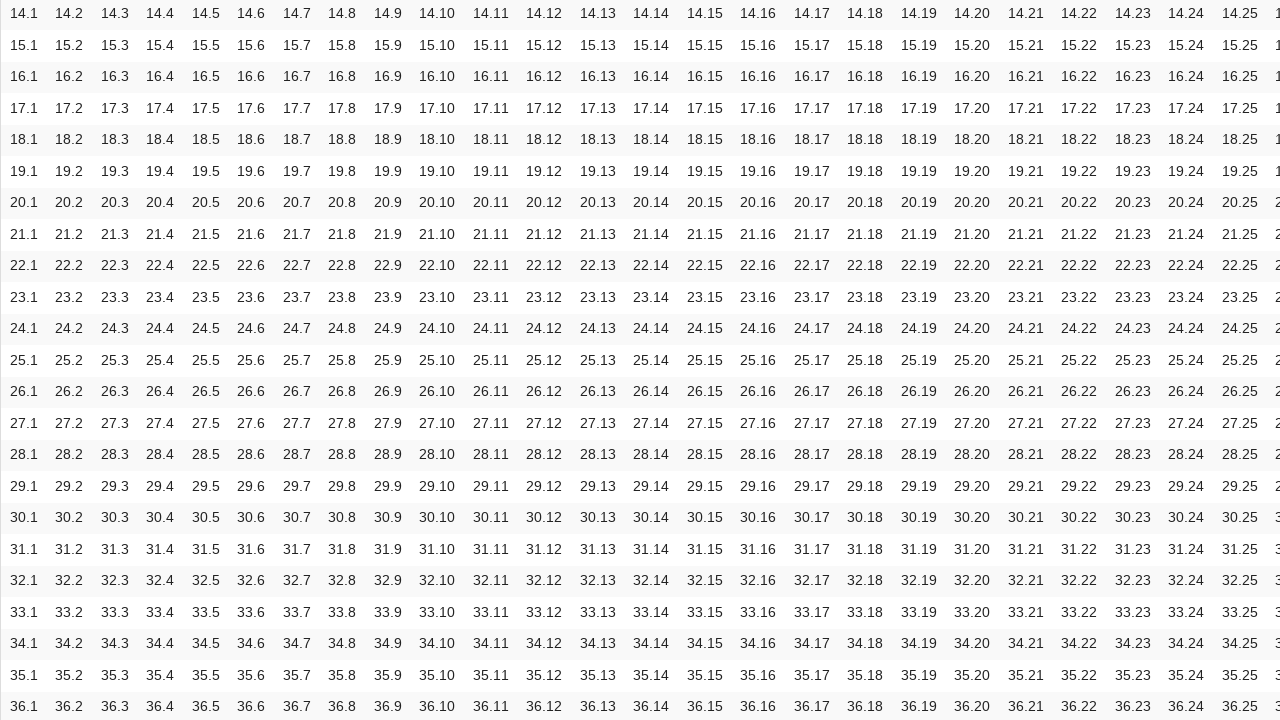

Executed JavaScript to scroll large table element into view
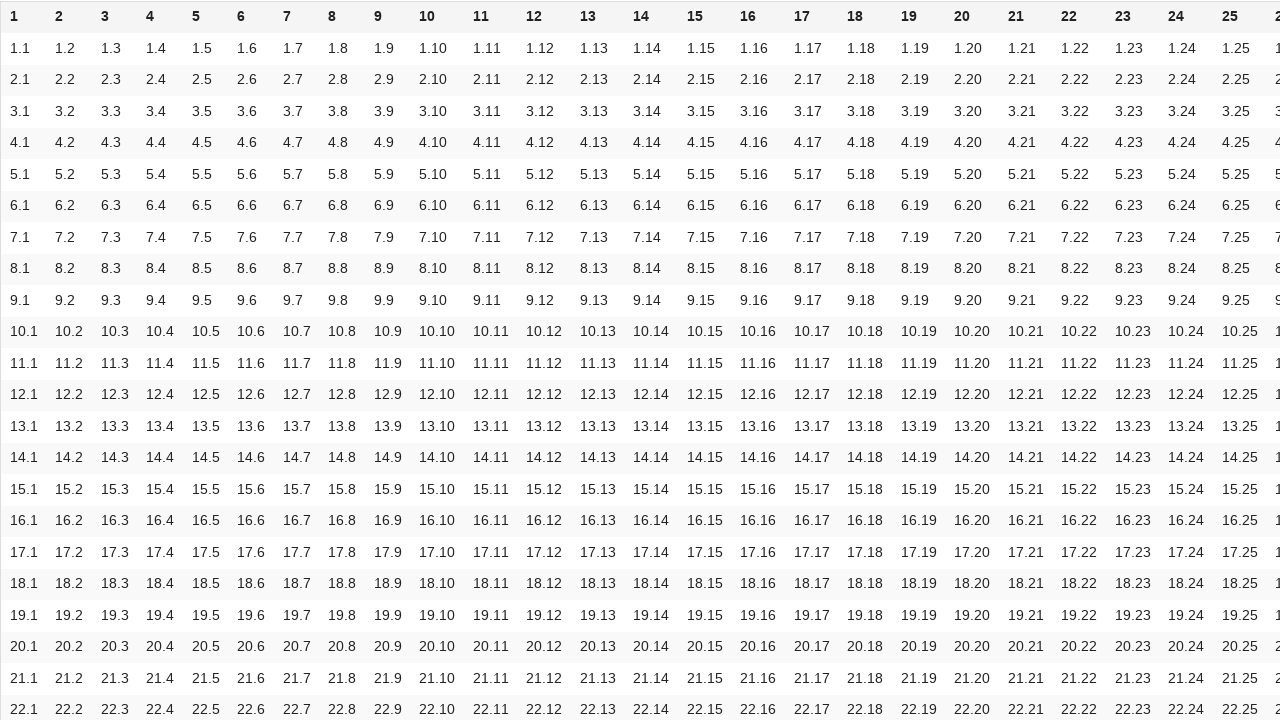

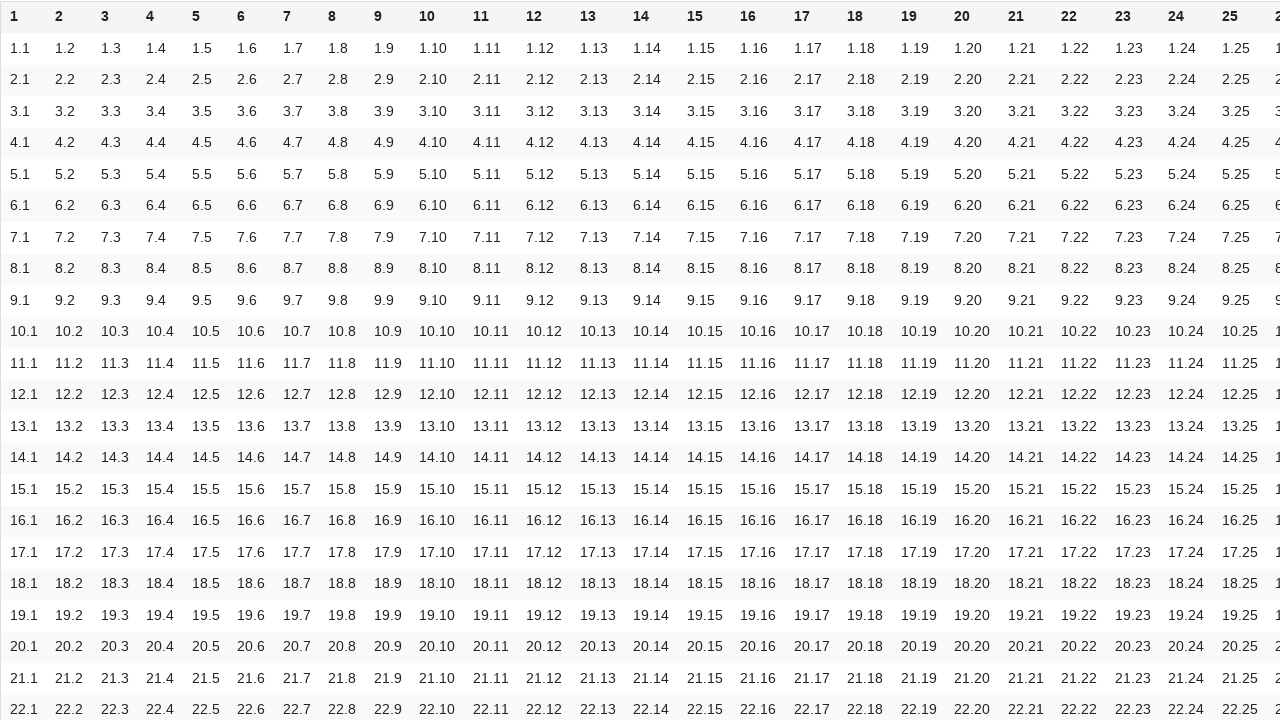